Tests marking individual todo items as complete by checking their toggle boxes

Starting URL: https://demo.playwright.dev/todomvc

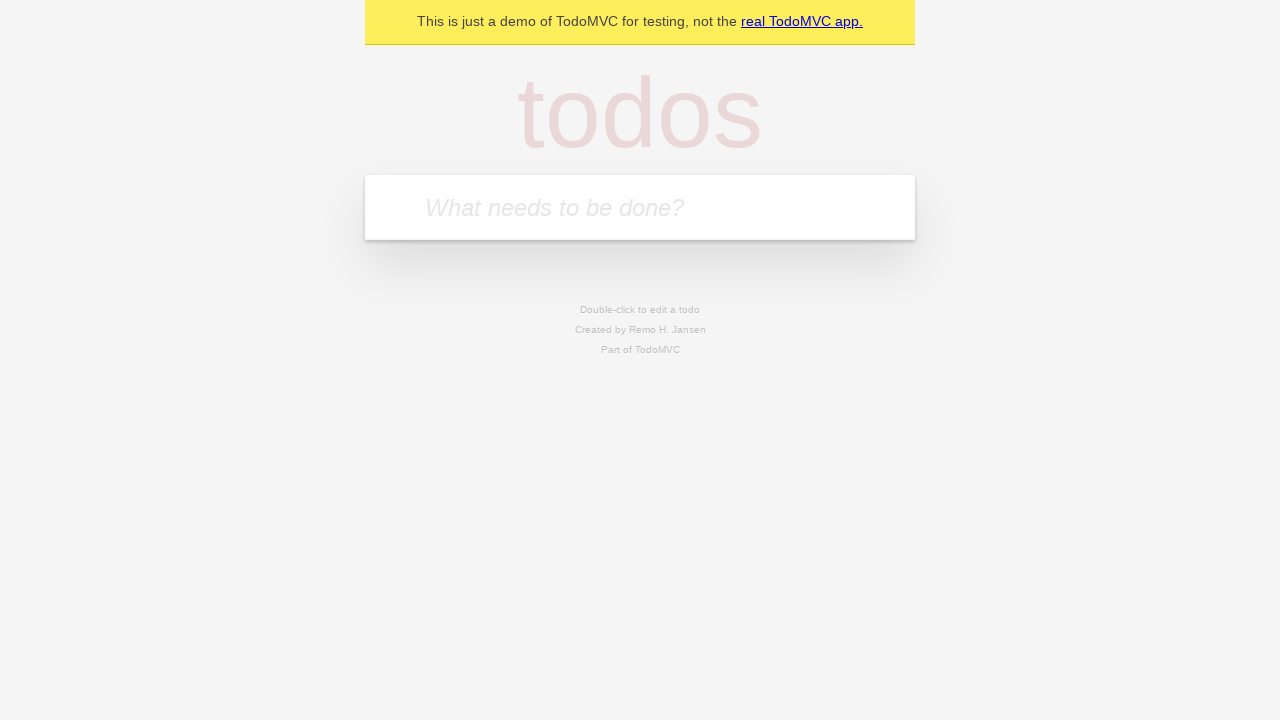

Filled new todo input with 'buy some cheese' on .new-todo
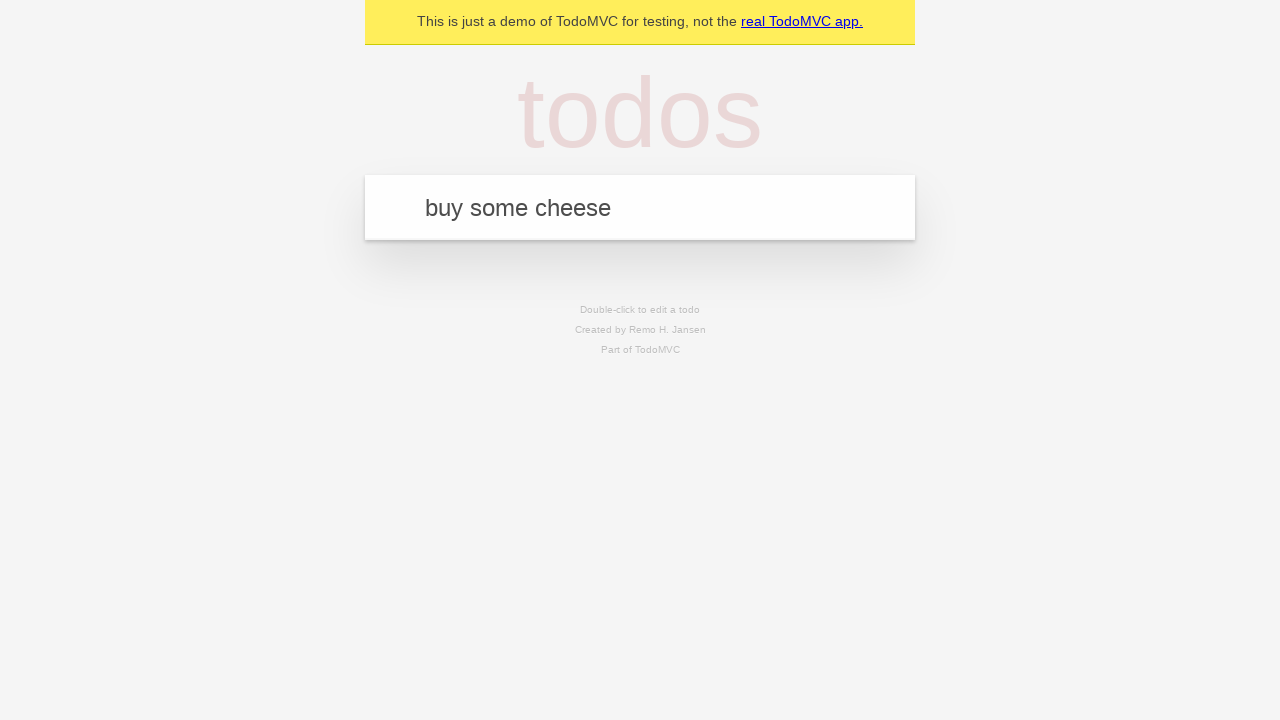

Pressed Enter to create first todo item on .new-todo
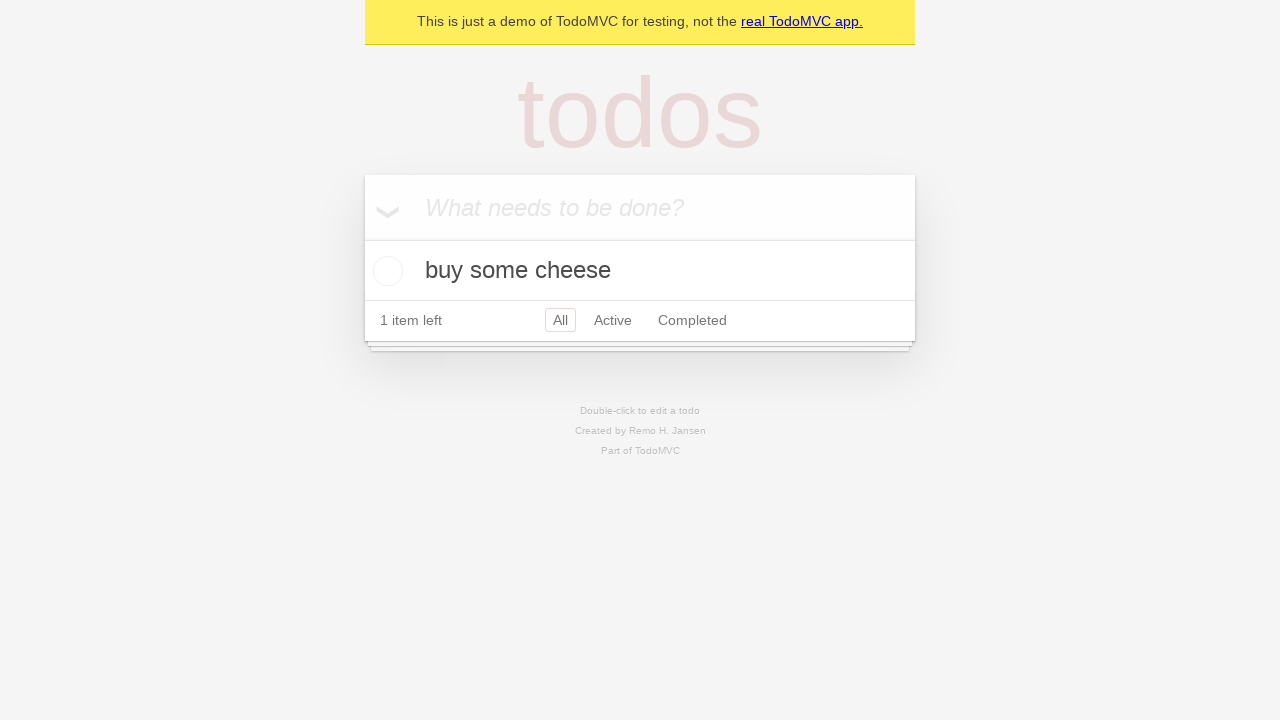

Filled new todo input with 'feed the cat' on .new-todo
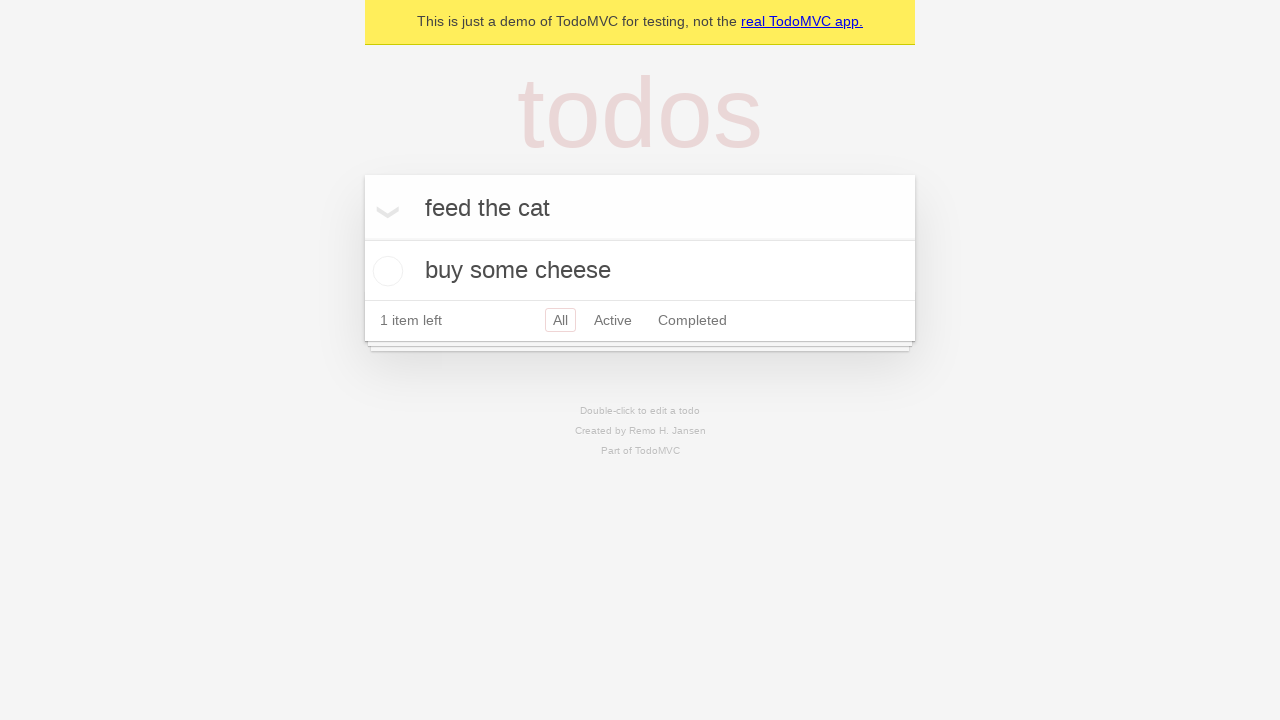

Pressed Enter to create second todo item on .new-todo
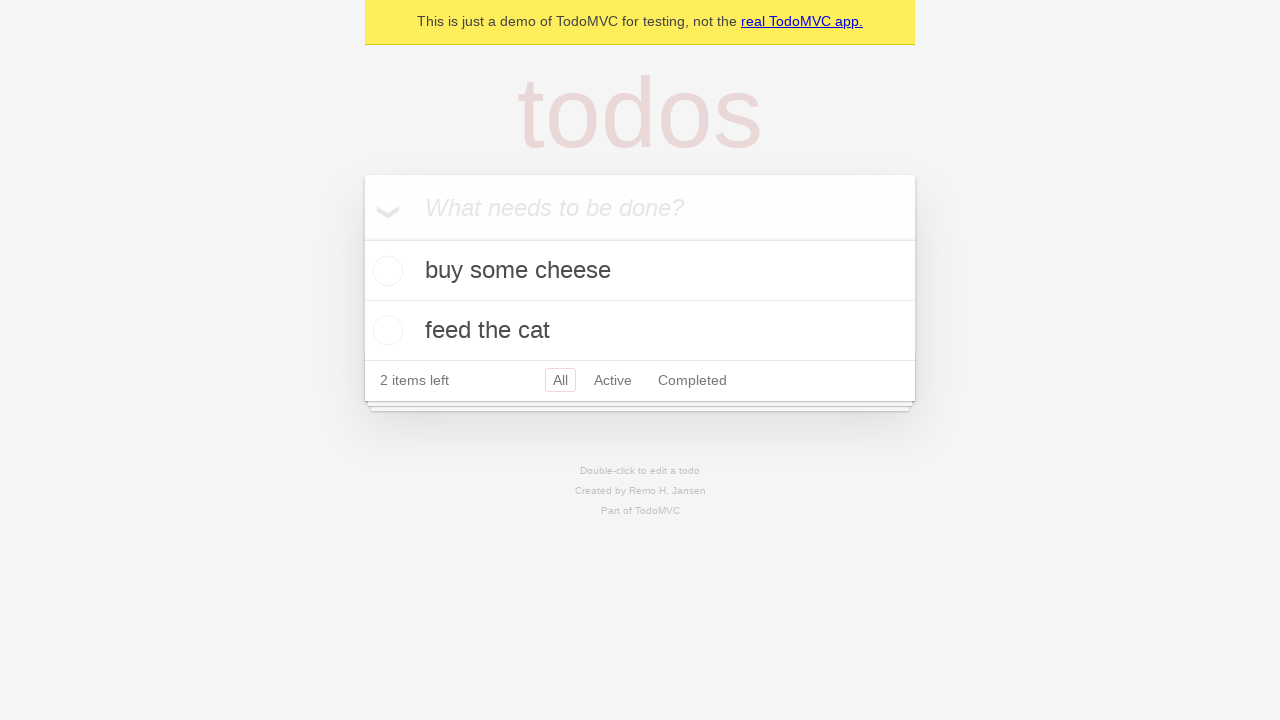

Marked first todo item as complete at (385, 271) on .todo-list li >> nth=0 >> .toggle
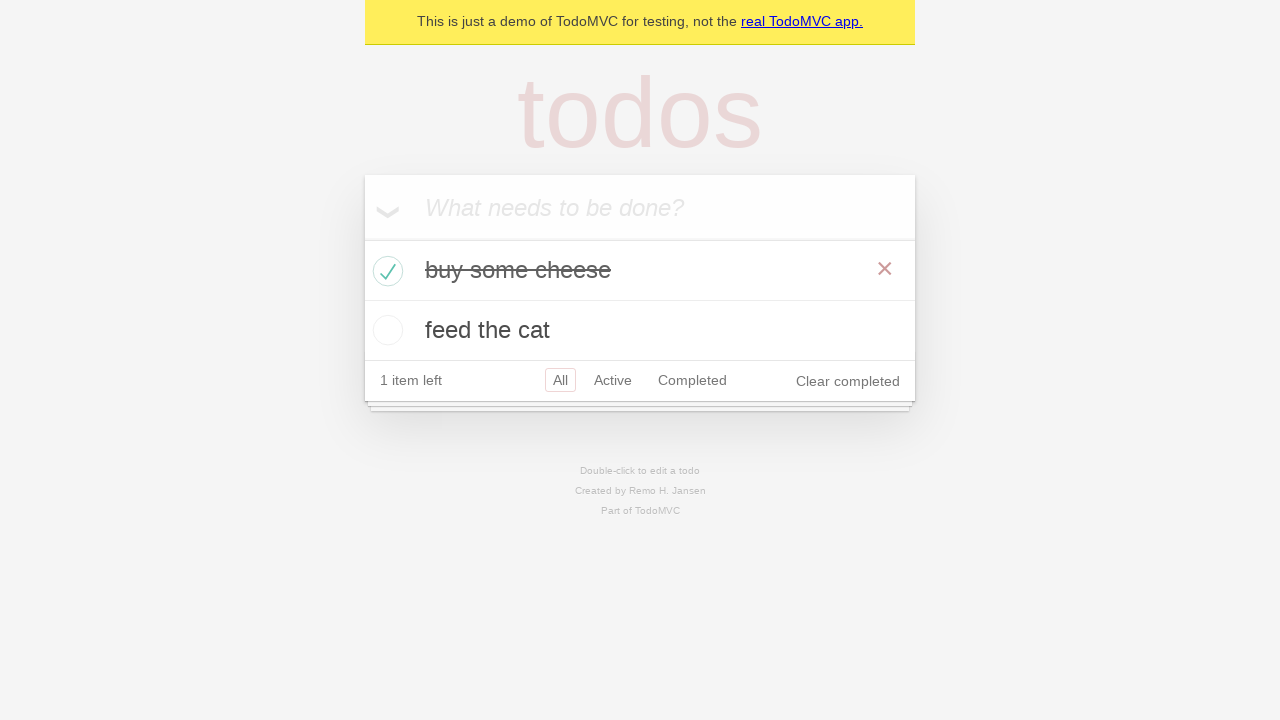

Marked second todo item as complete at (385, 330) on .todo-list li >> nth=1 >> .toggle
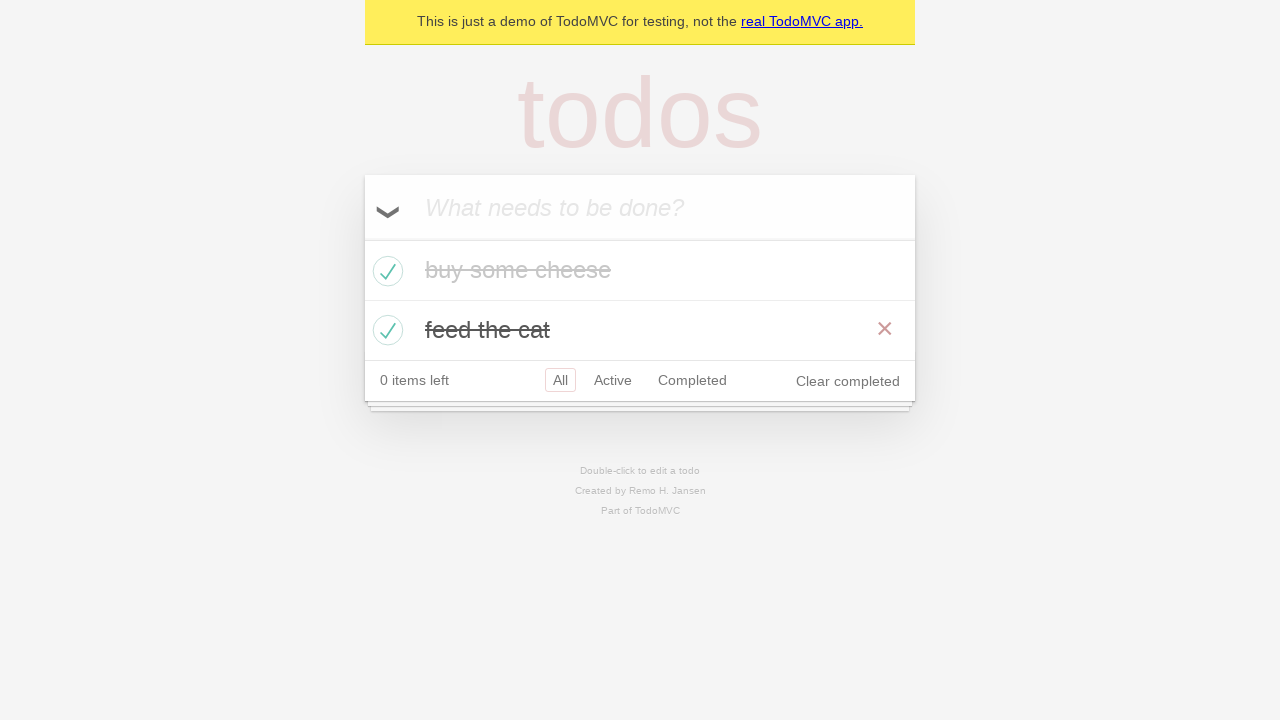

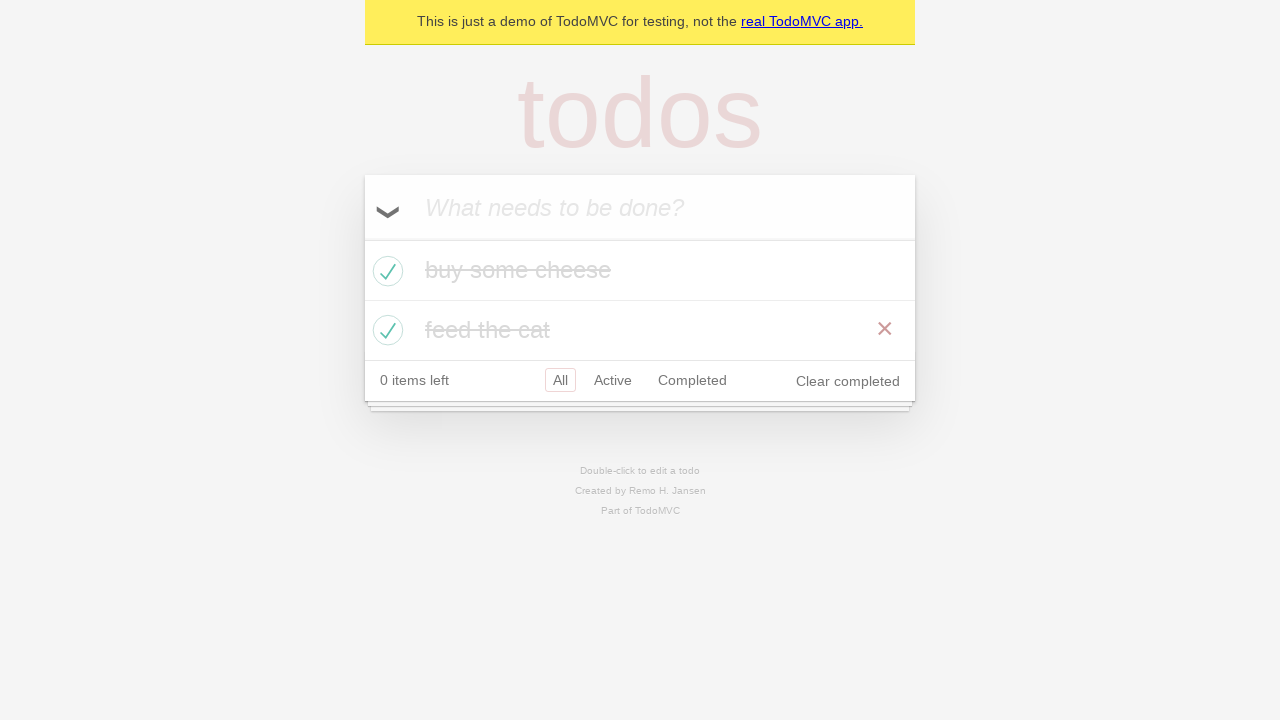